Tests alert handling by clicking a button that triggers an alert and then accepting it

Starting URL: http://seleniumpractise.blogspot.com/2019/01/alert-demo.html

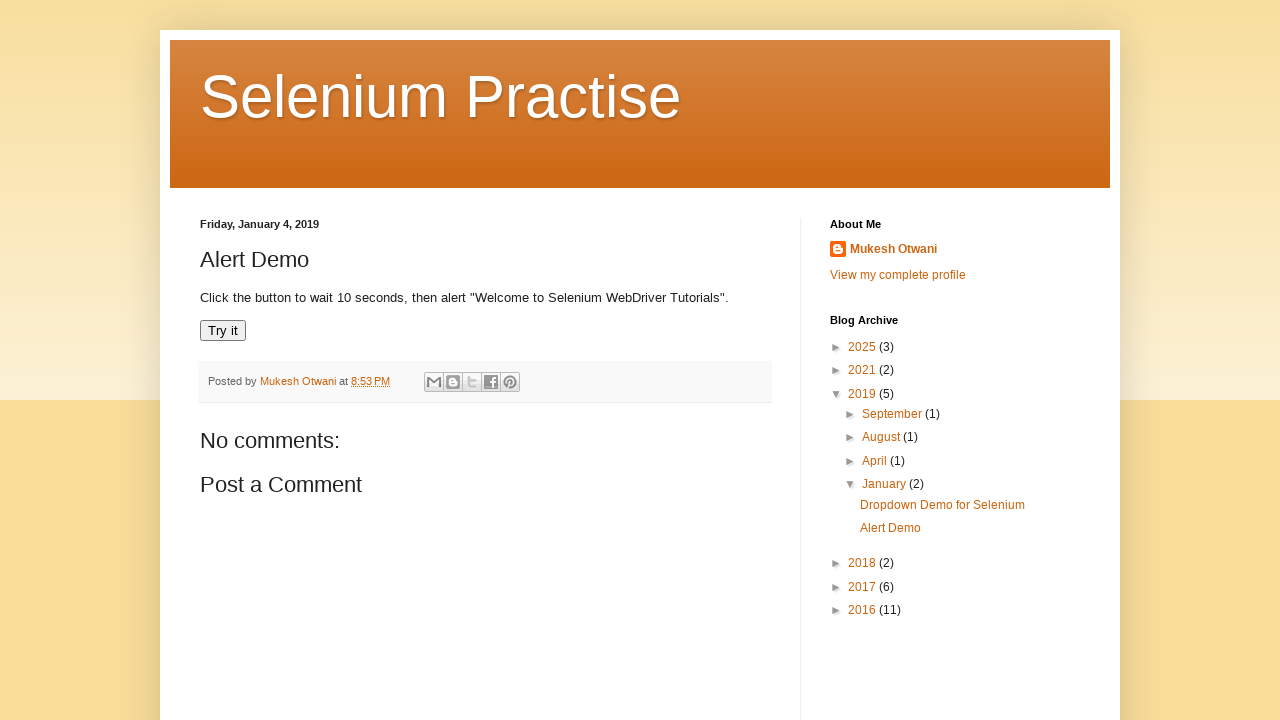

Clicked 'Try it' button to trigger alert at (223, 331) on xpath=//button[normalize-space()='Try it']
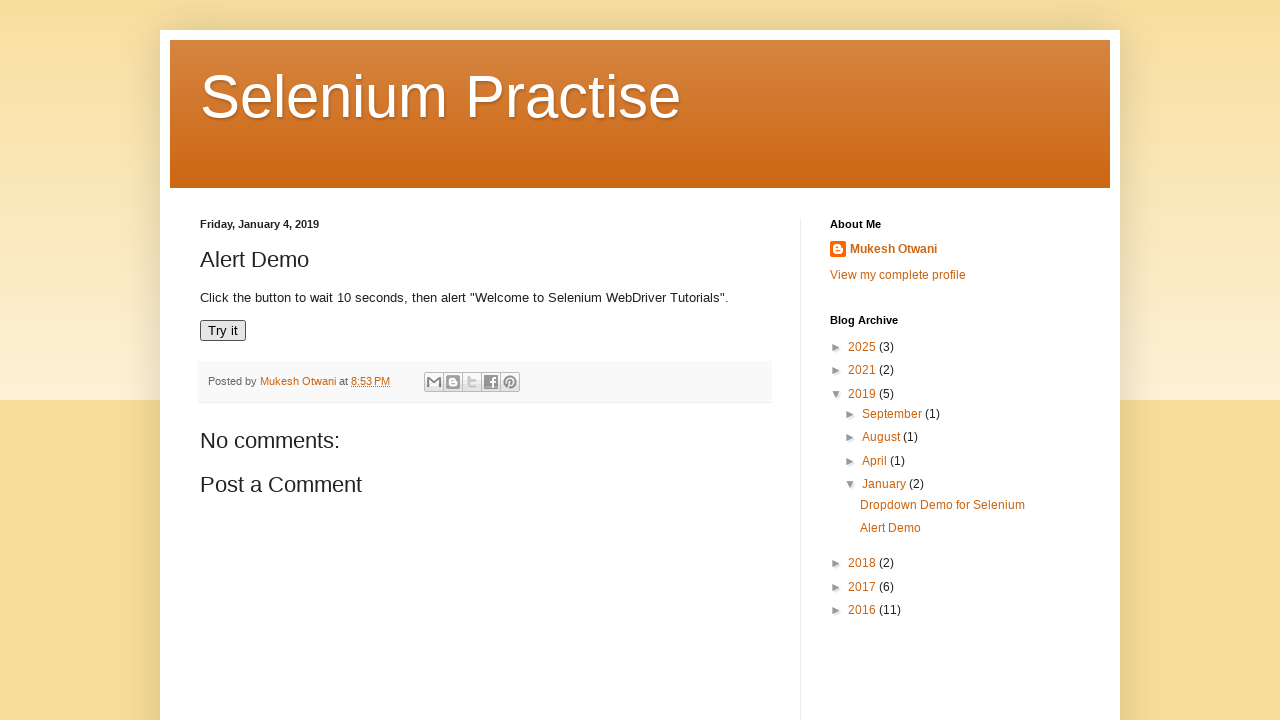

Registered dialog handler to accept alerts
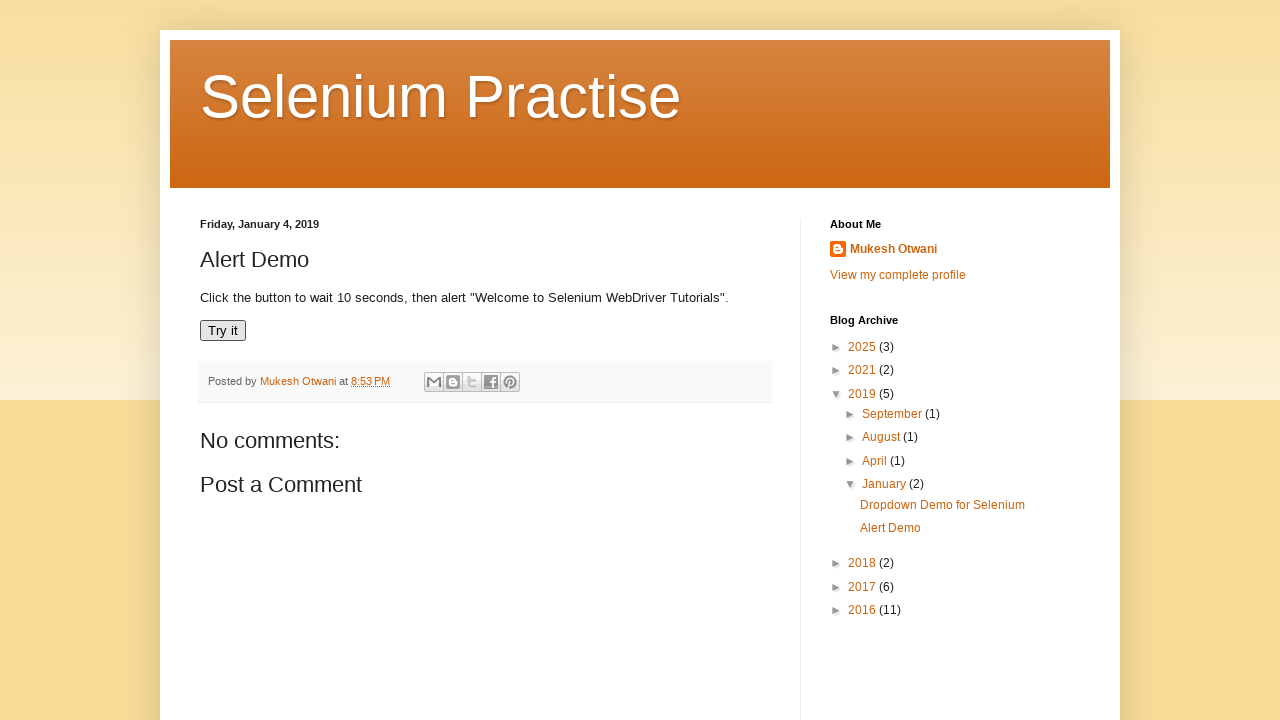

Clicked 'Try it' button again to trigger alert with handler registered at (223, 331) on xpath=//button[normalize-space()='Try it']
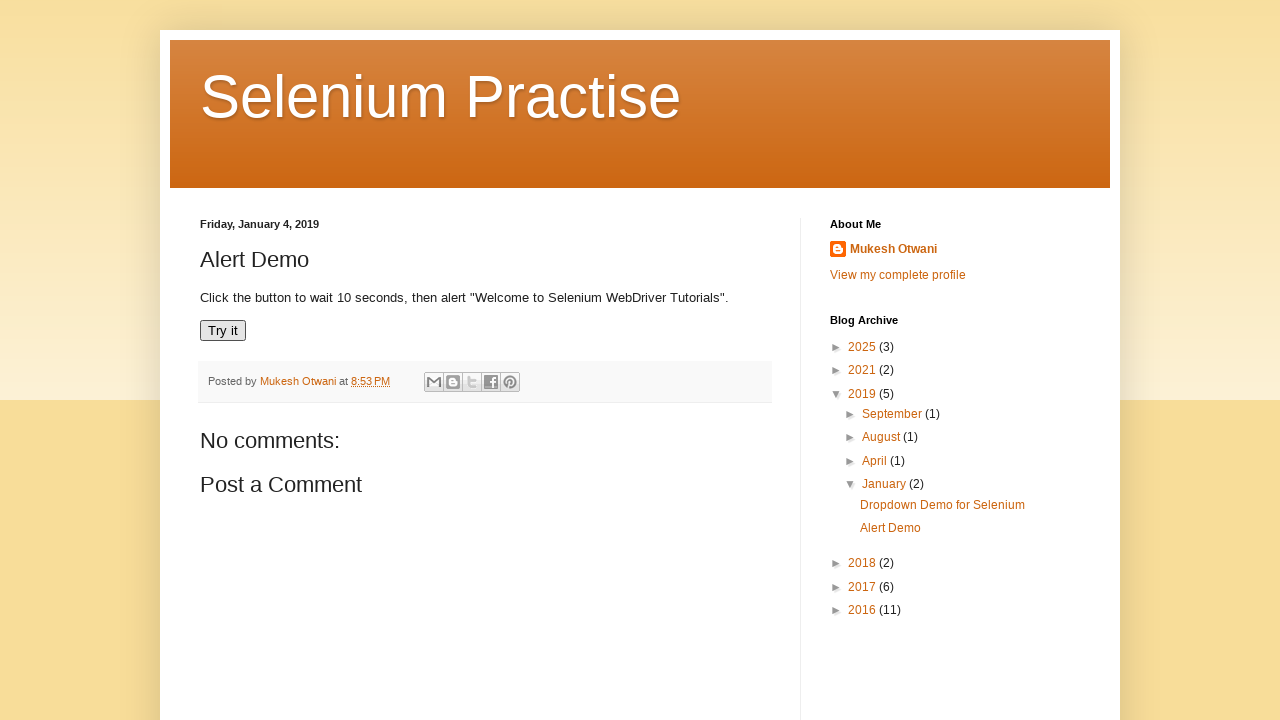

Waited 1 second to ensure alert was handled
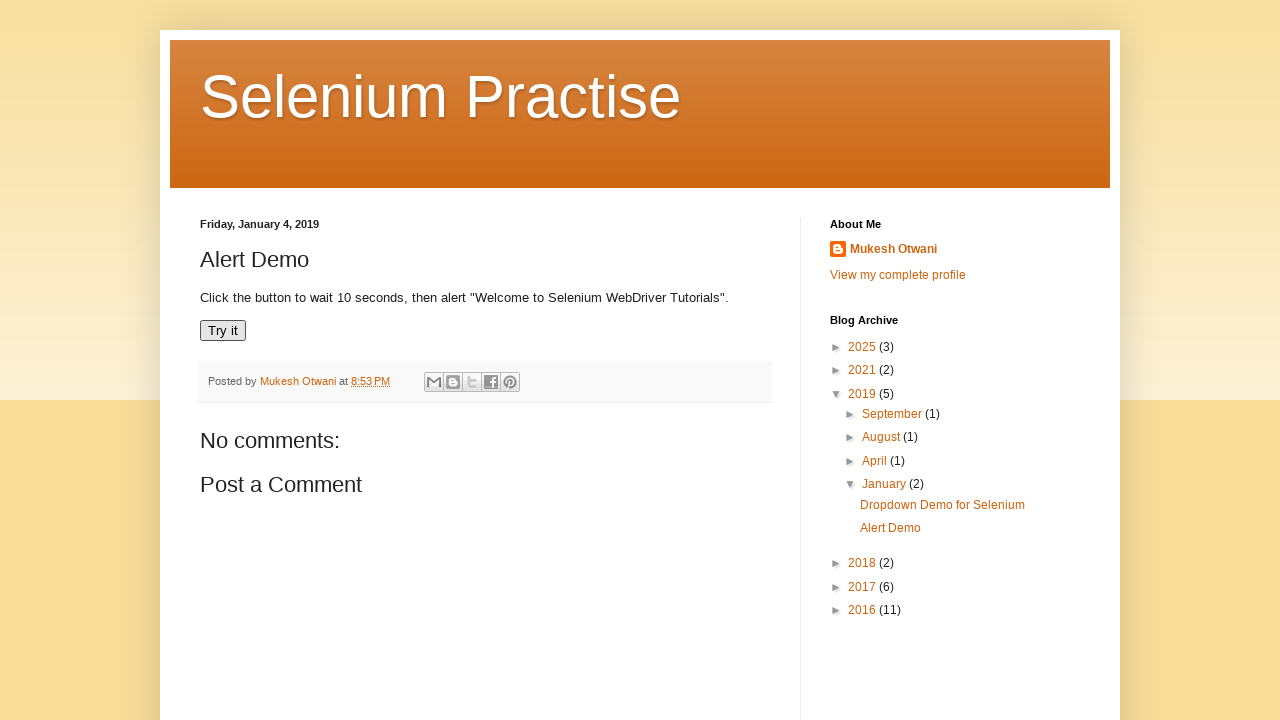

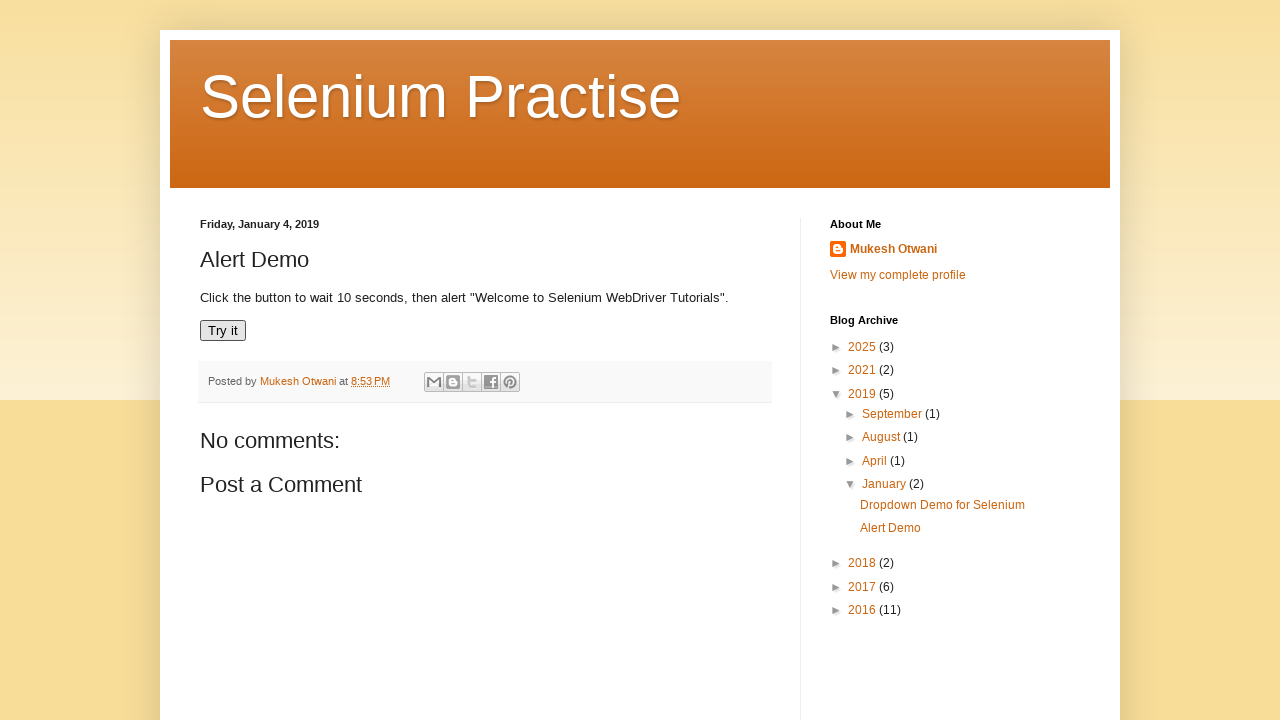